Tests editing a todo item by double-clicking, filling new text, and pressing Enter.

Starting URL: https://demo.playwright.dev/todomvc

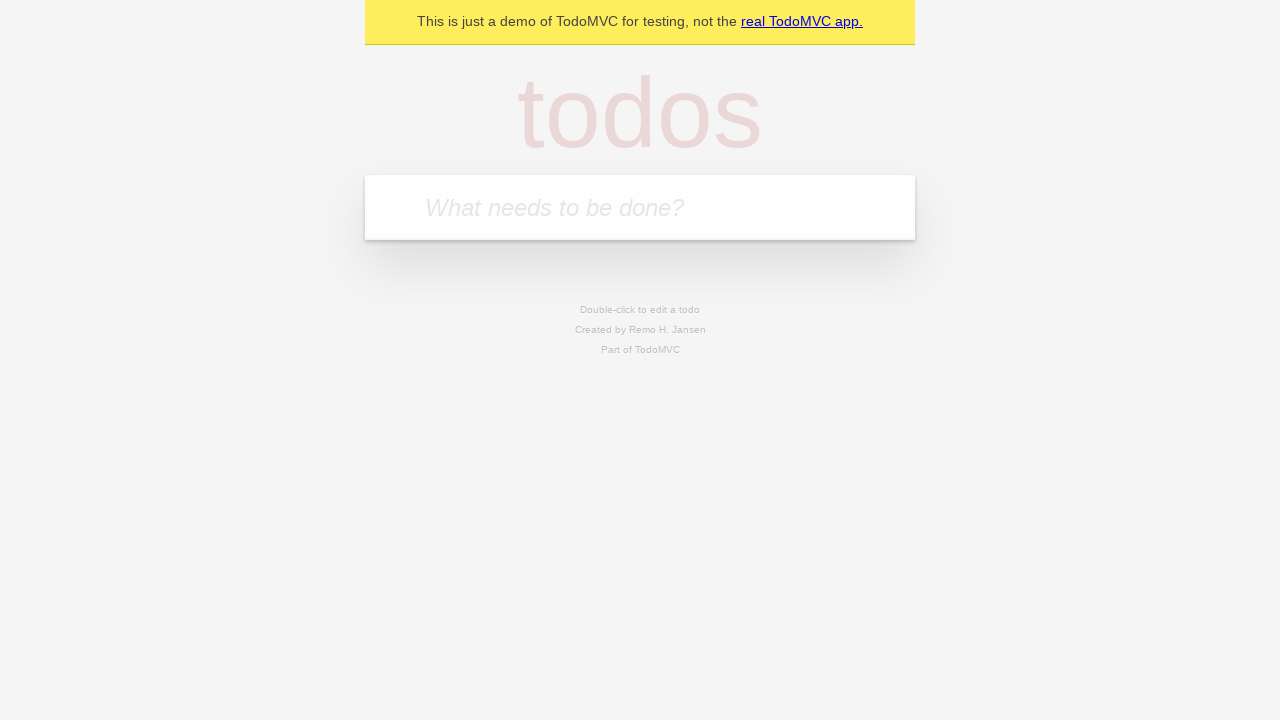

Filled first todo input with 'buy some cheese' on internal:attr=[placeholder="What needs to be done?"i]
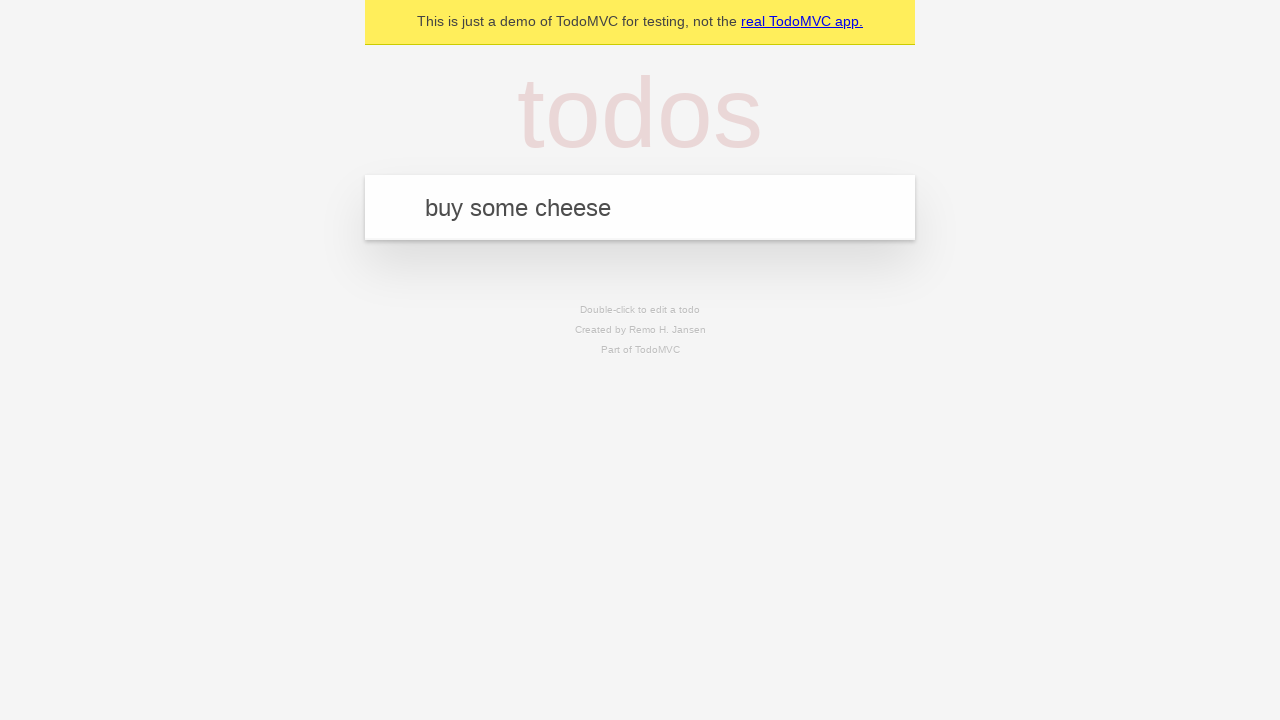

Pressed Enter to create first todo on internal:attr=[placeholder="What needs to be done?"i]
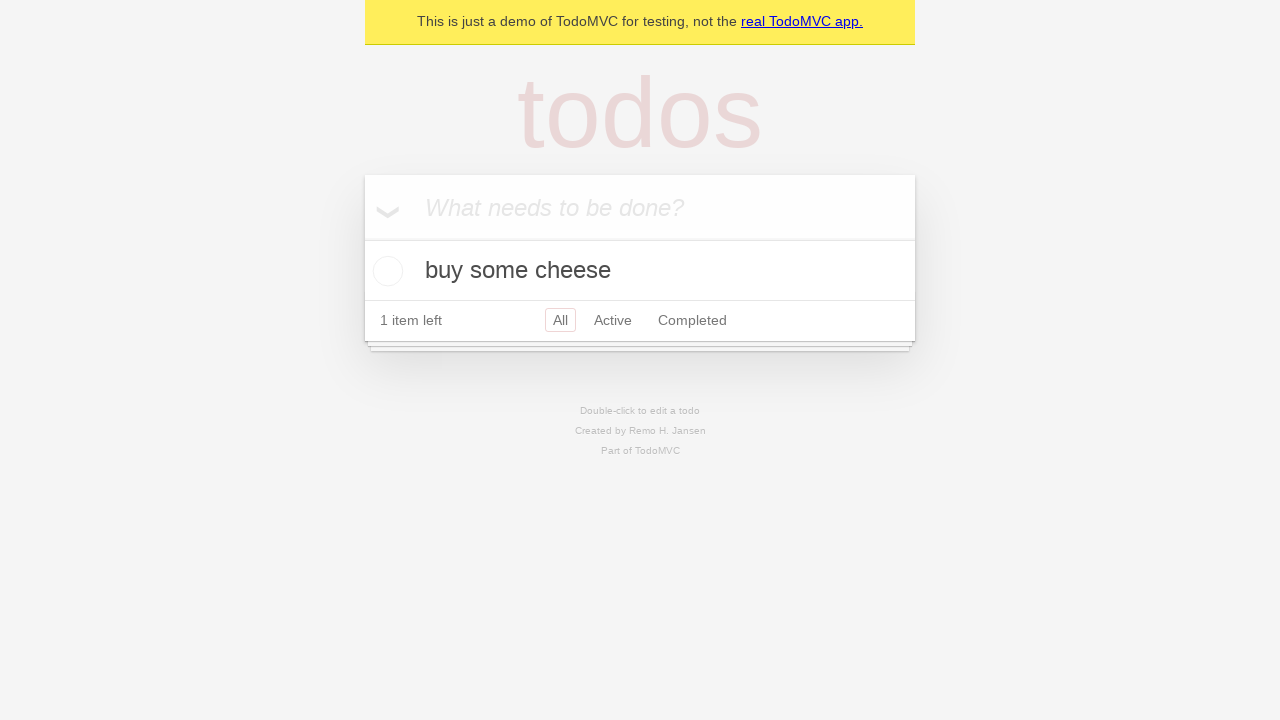

Filled second todo input with 'feed the cat' on internal:attr=[placeholder="What needs to be done?"i]
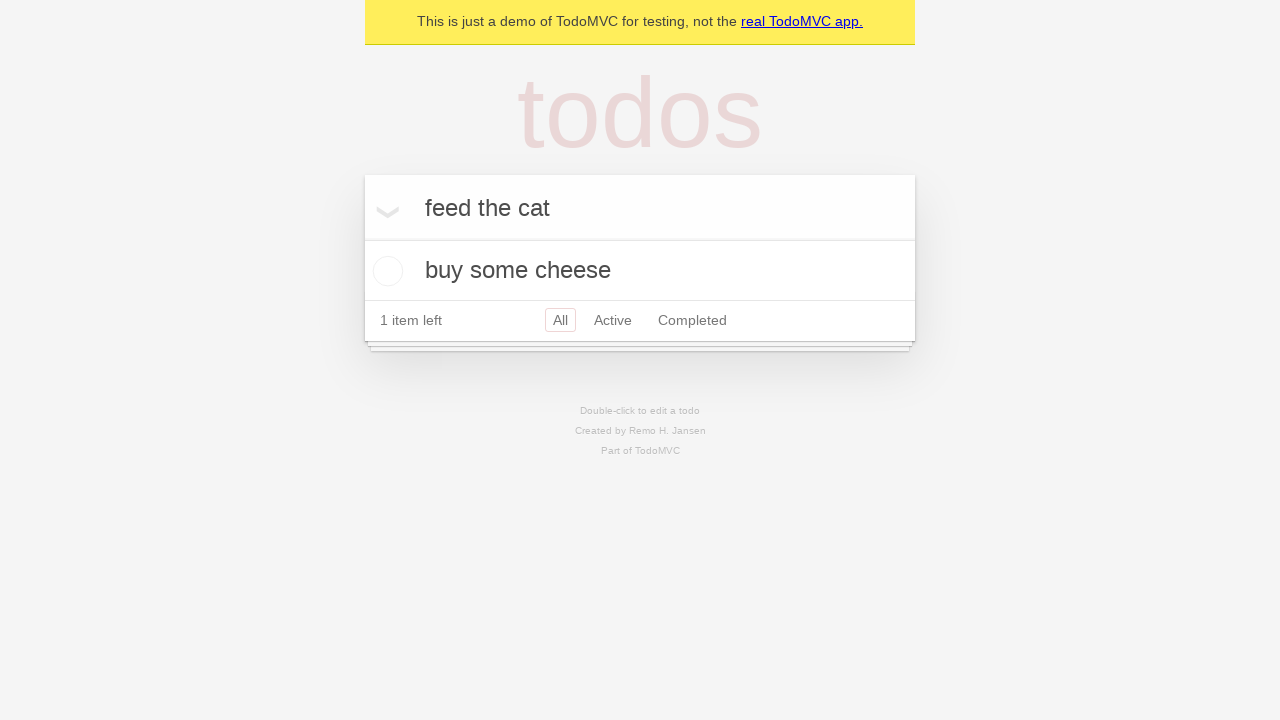

Pressed Enter to create second todo on internal:attr=[placeholder="What needs to be done?"i]
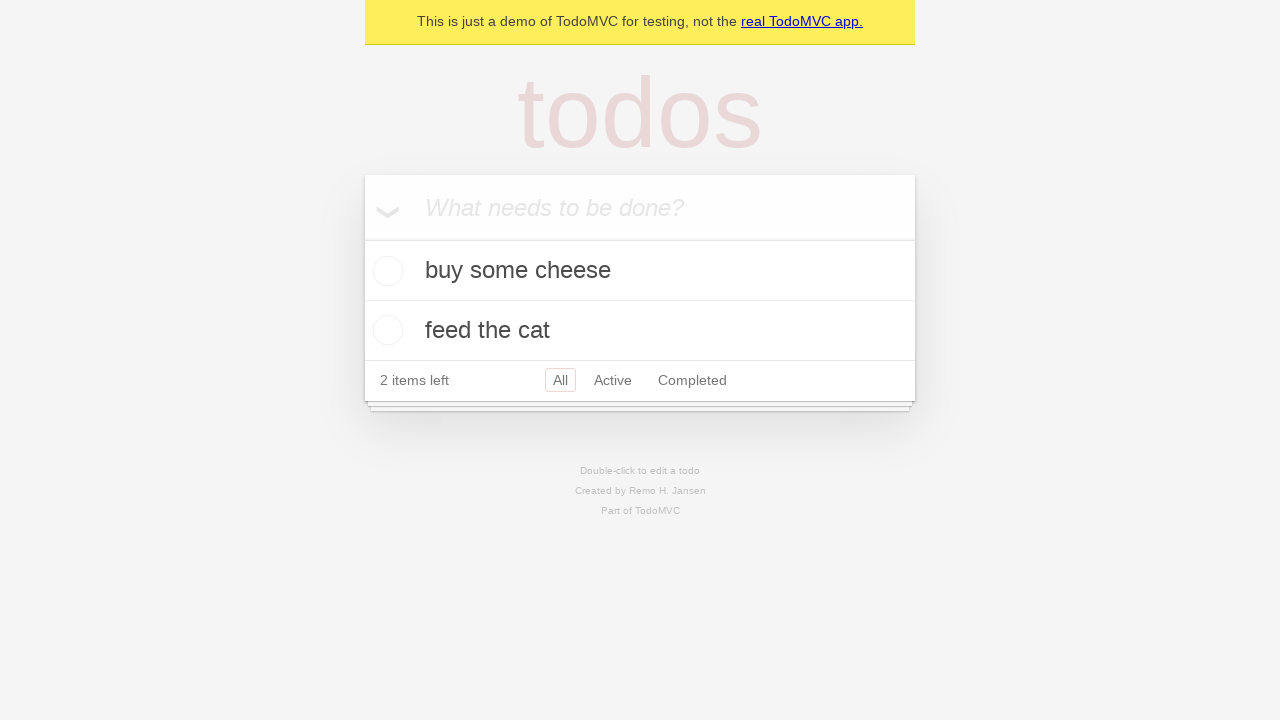

Filled third todo input with 'book a doctors appointment' on internal:attr=[placeholder="What needs to be done?"i]
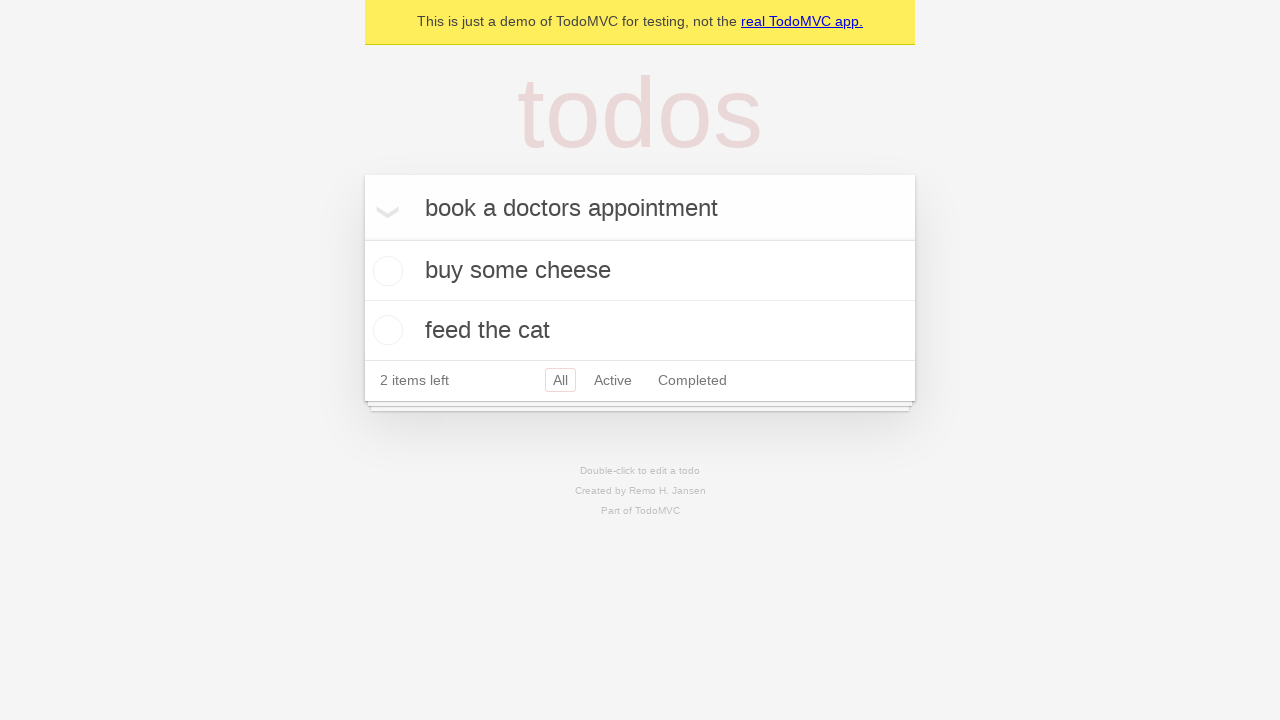

Pressed Enter to create third todo on internal:attr=[placeholder="What needs to be done?"i]
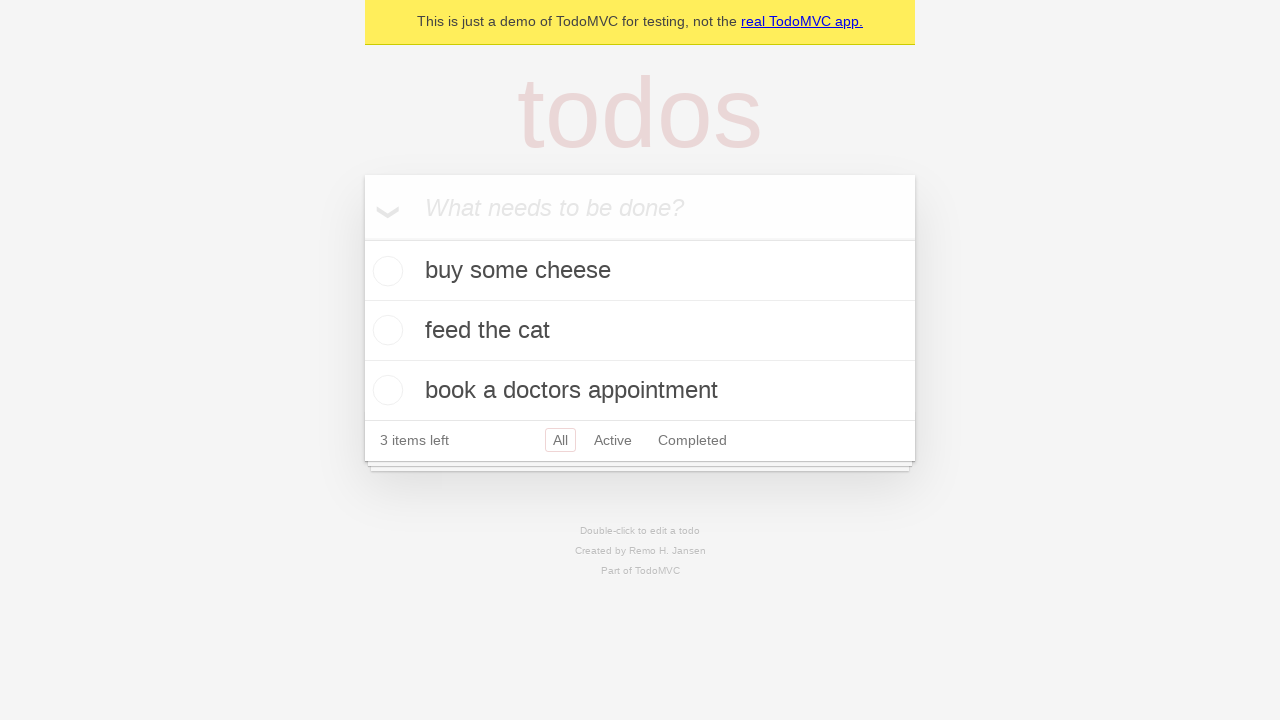

Double-clicked second todo item to enter edit mode at (640, 331) on .todo-list li >> nth=1
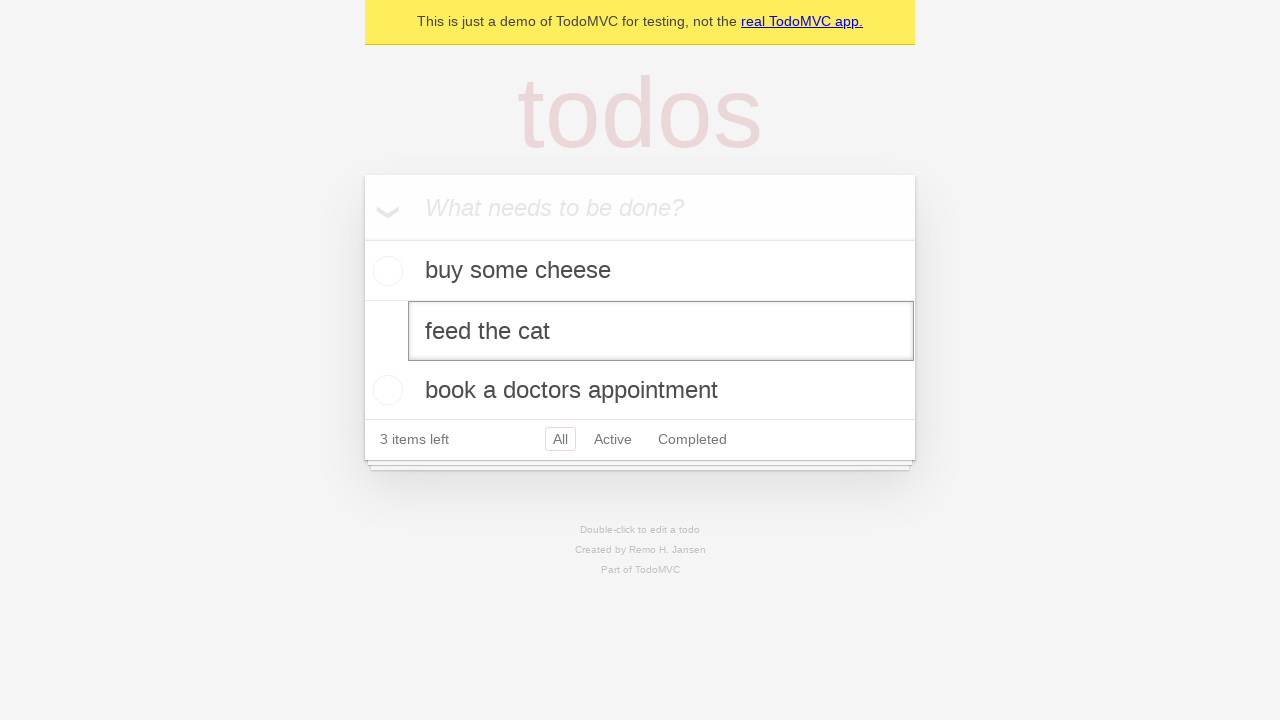

Filled edit field with new text 'buy some sausages' on .todo-list li >> nth=1 >> .edit
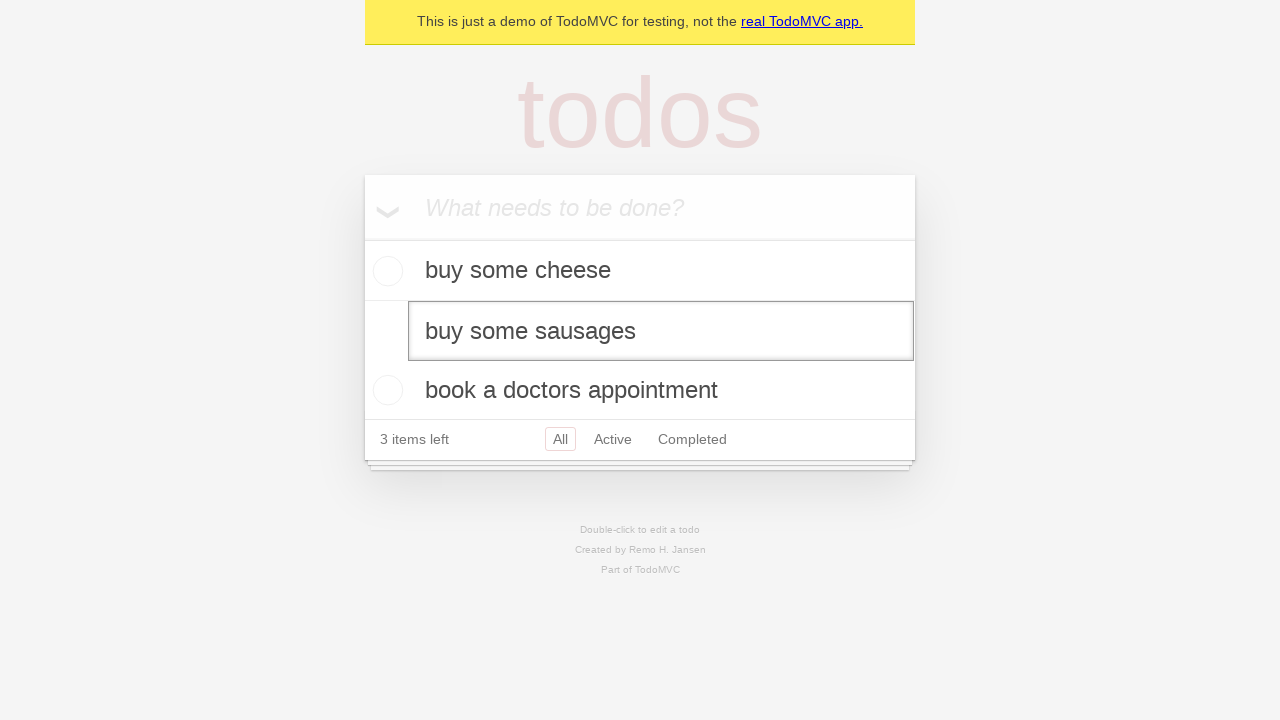

Pressed Enter to confirm edit and save new todo text on .todo-list li >> nth=1 >> .edit
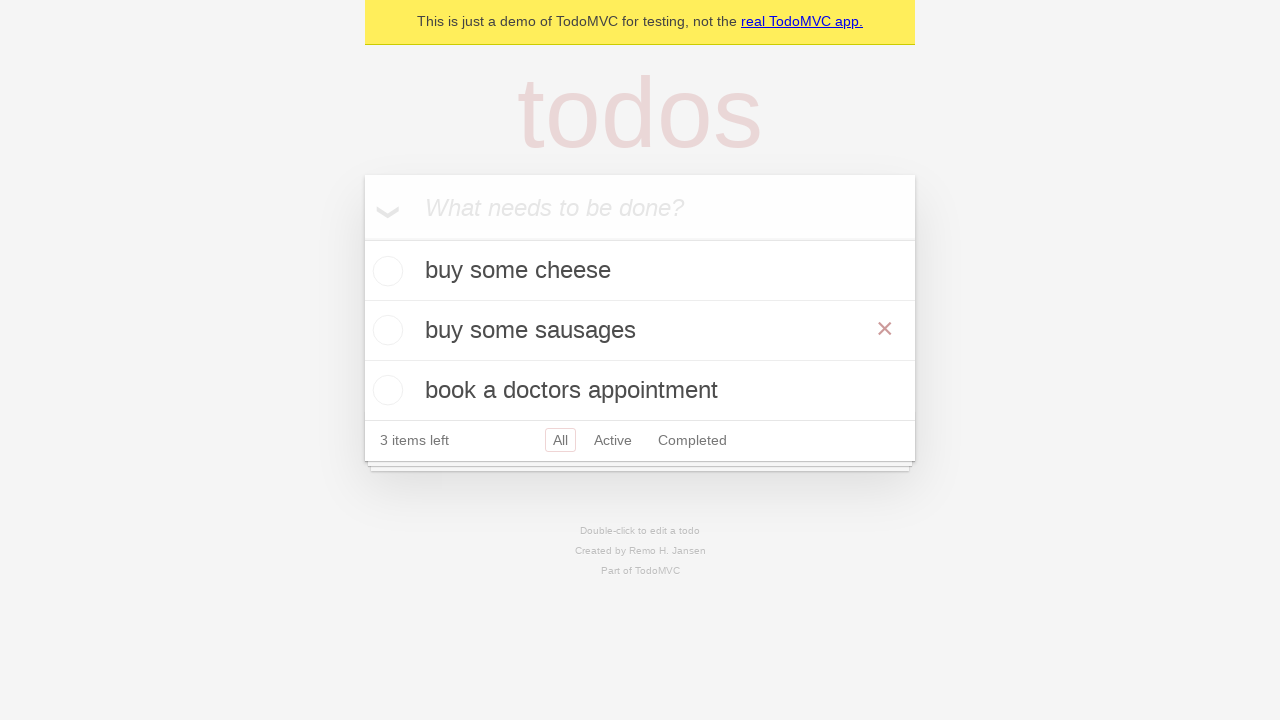

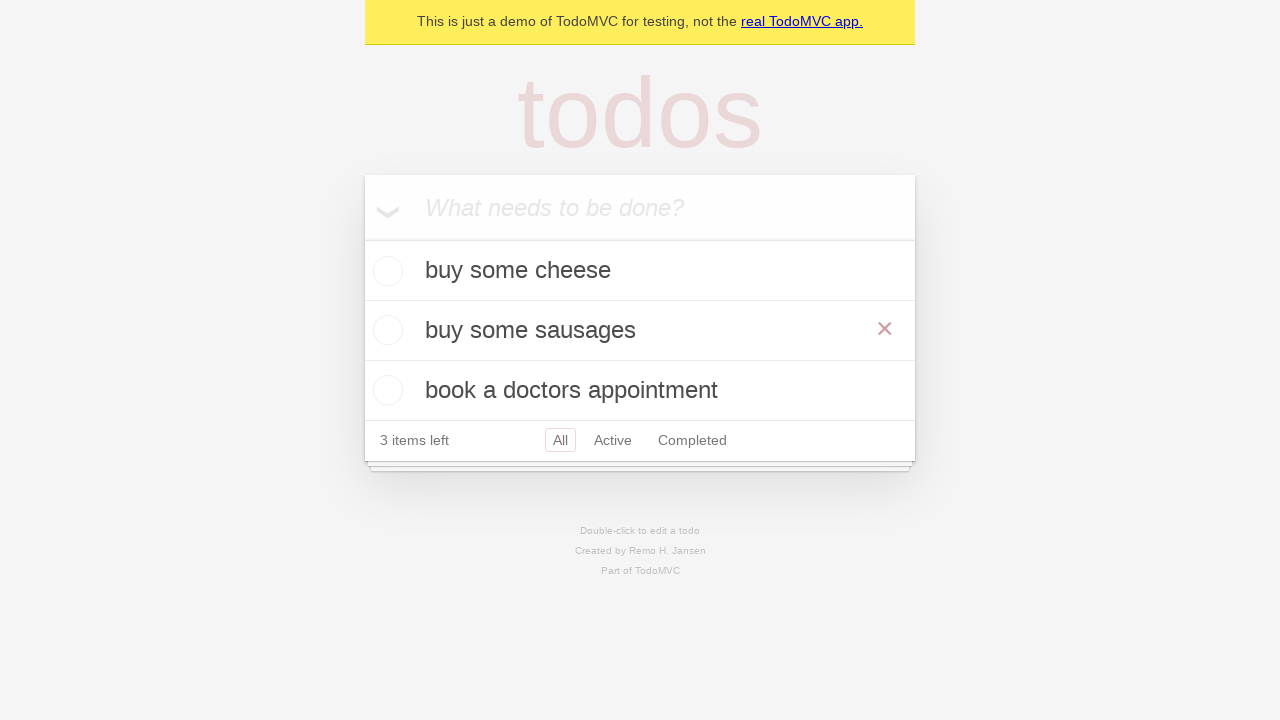